Tests the search functionality on a Brazilian recipe website by entering a search term "sobremesas" (desserts) and submitting the search form.

Starting URL: https://www.tudoreceitas.com/

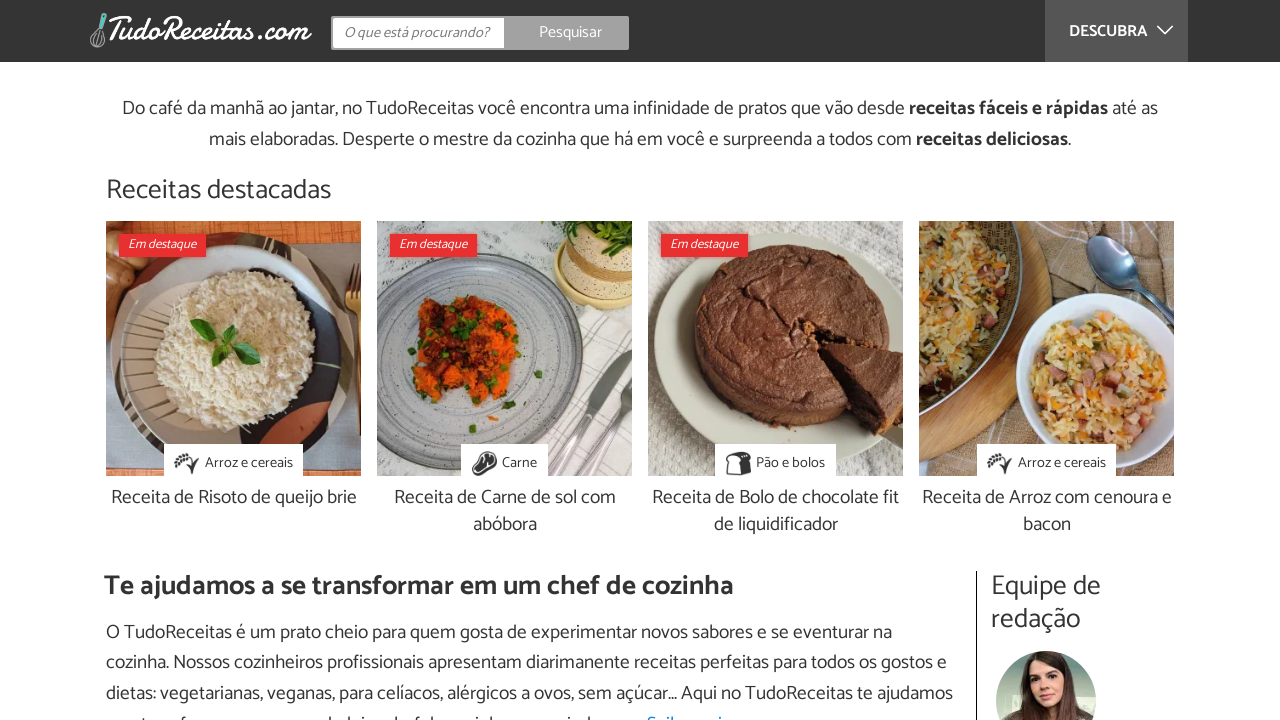

Page DOM content loaded
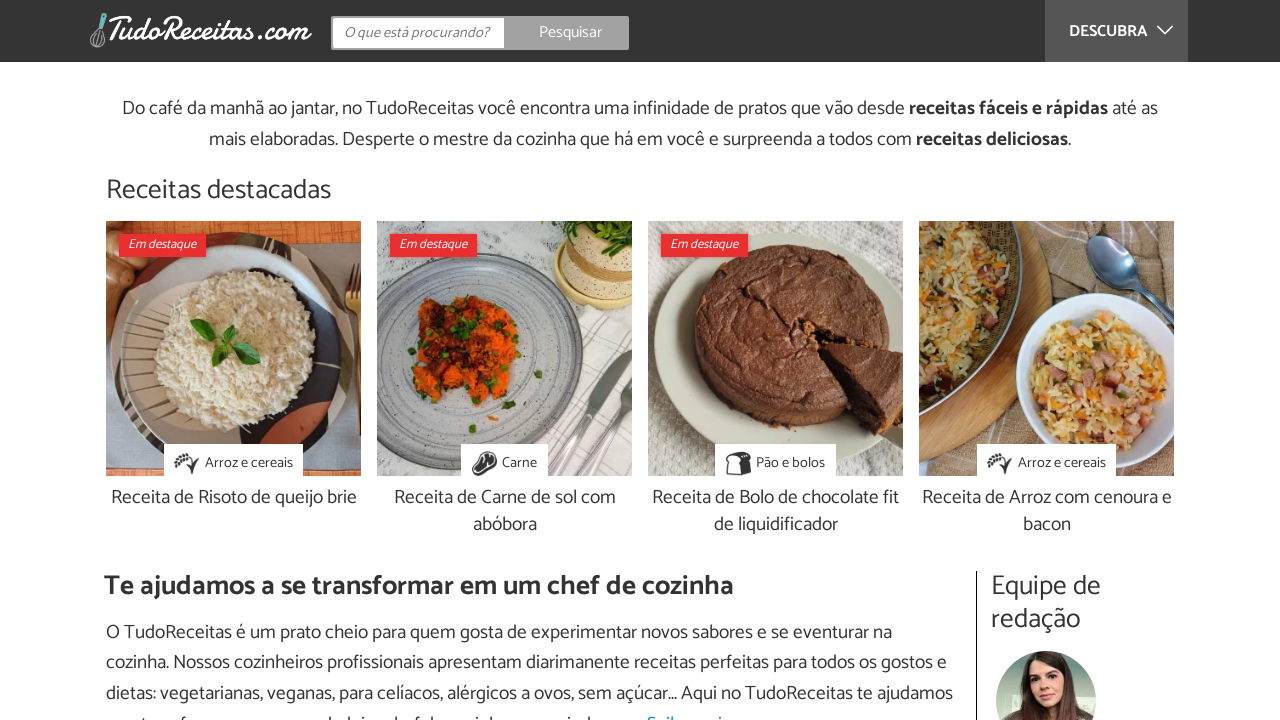

Filled search field with 'sobremesas' (desserts) on #q
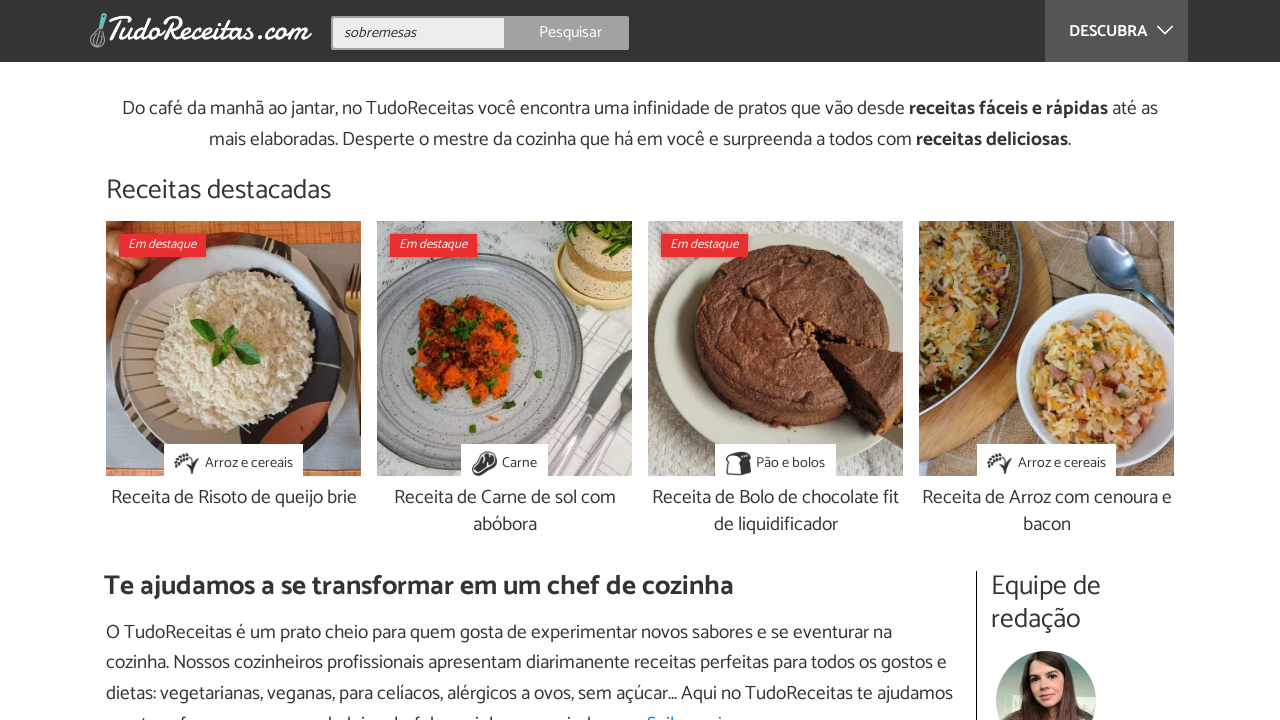

Pressed Enter to submit search form on #q
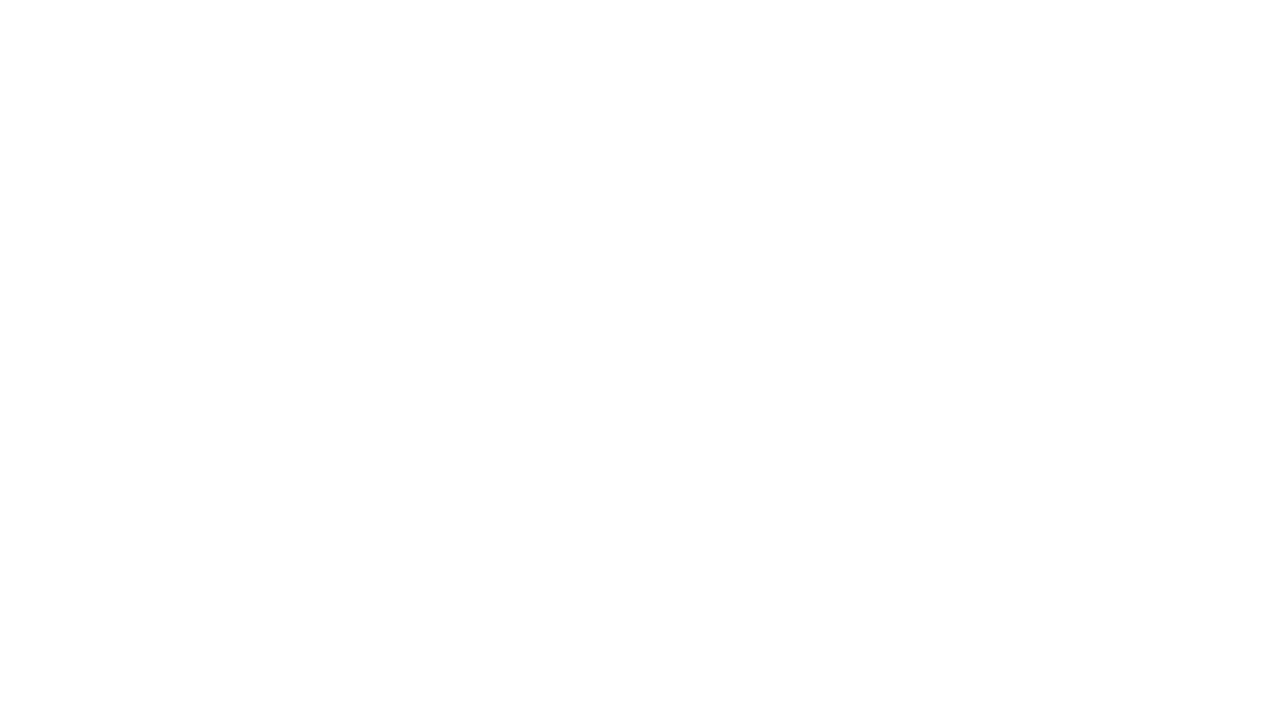

Search results loaded and network idle
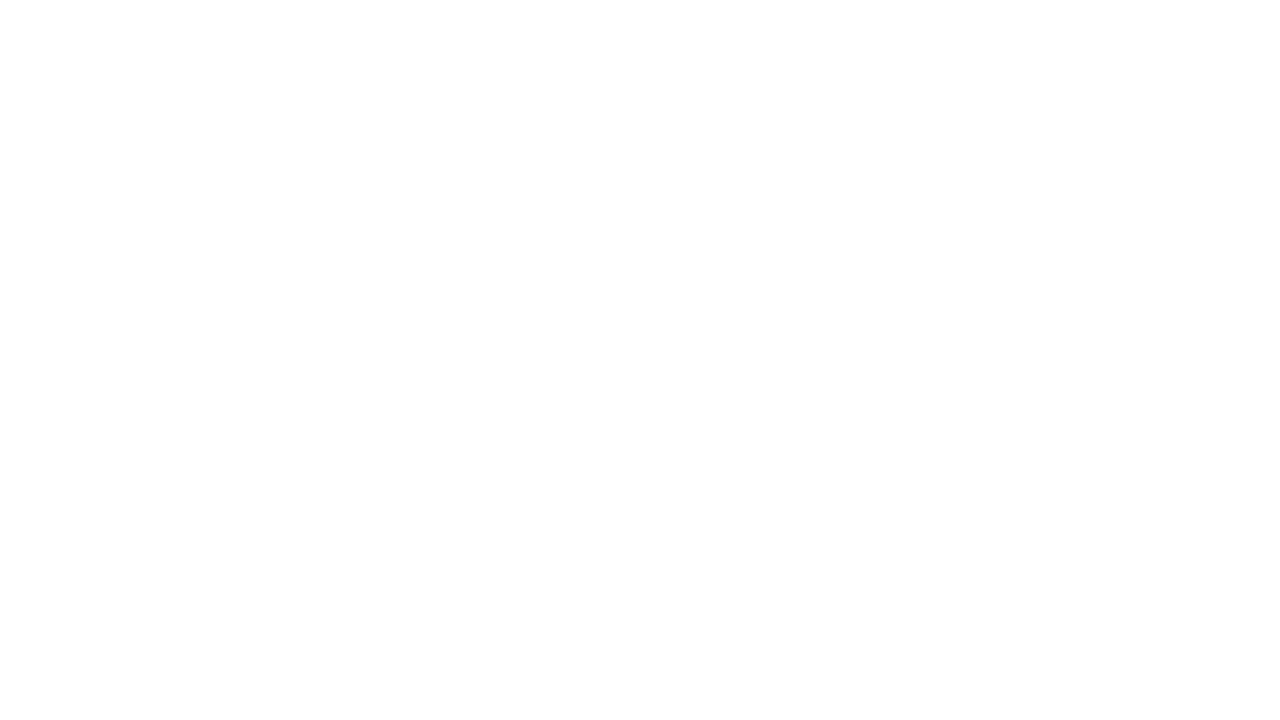

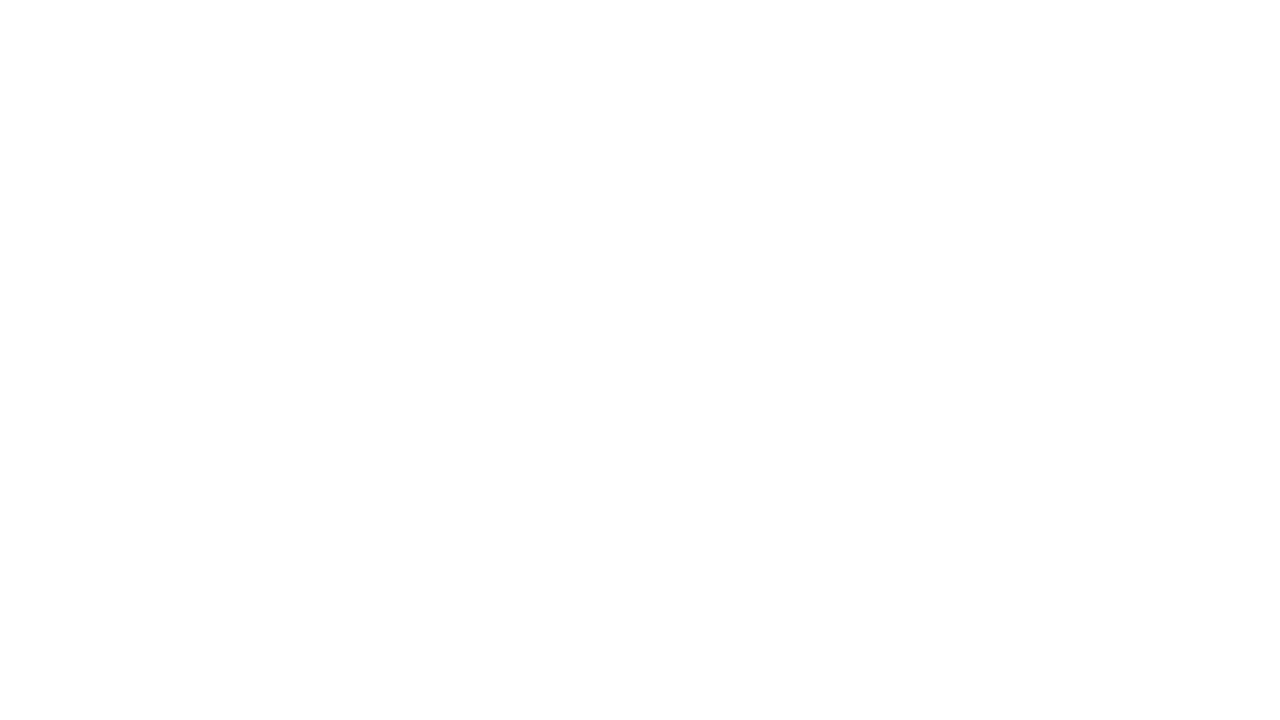